Navigates to Hepsiburada homepage

Starting URL: https://hepsiburada.com

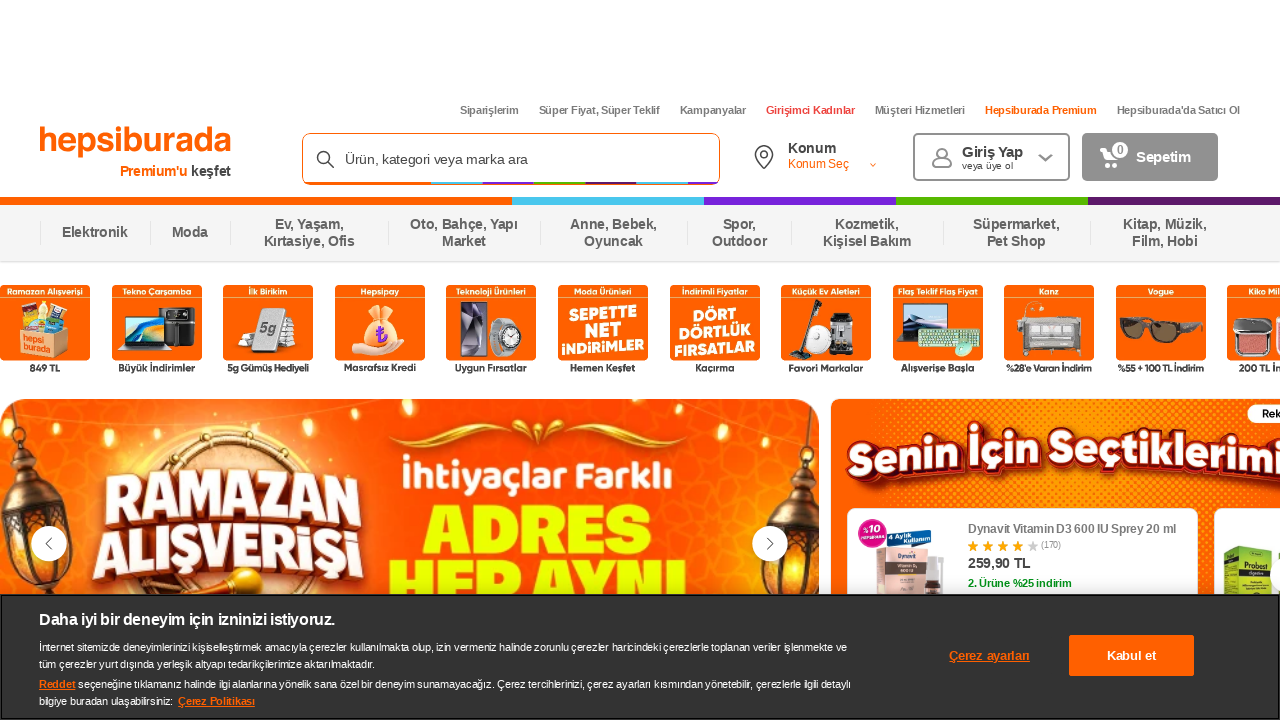

Navigated to Hepsiburada homepage at https://hepsiburada.com
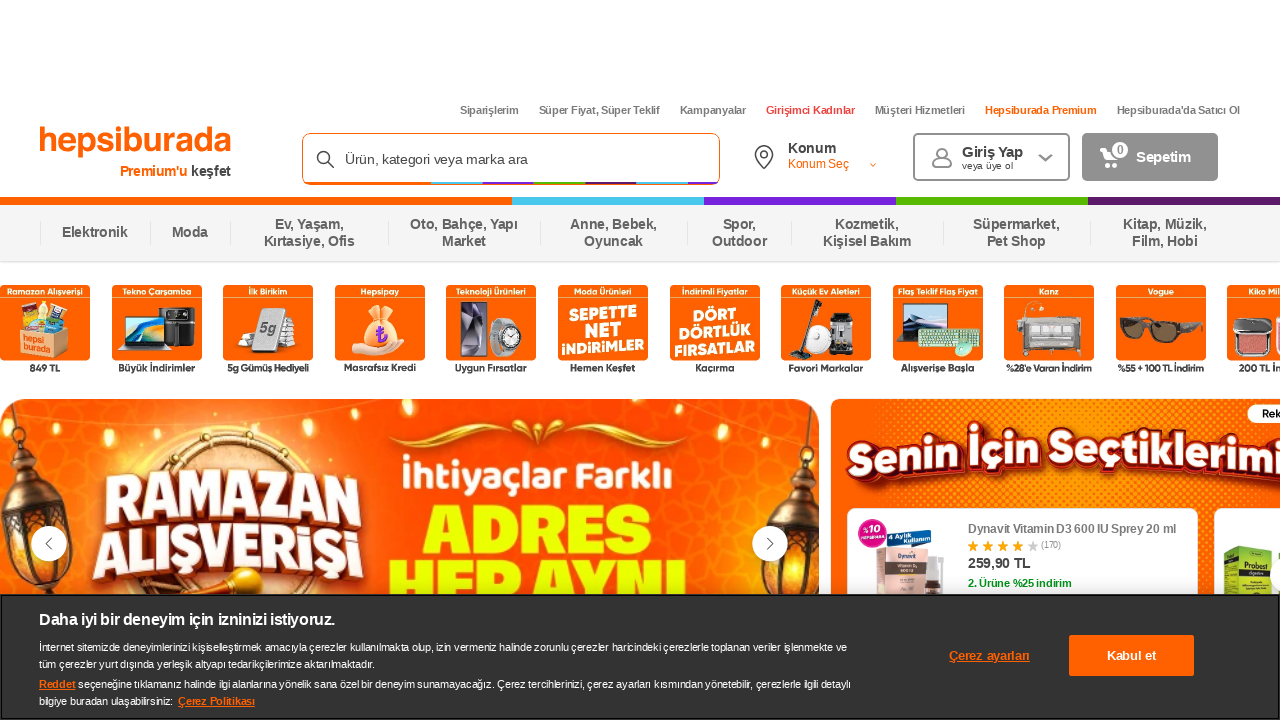

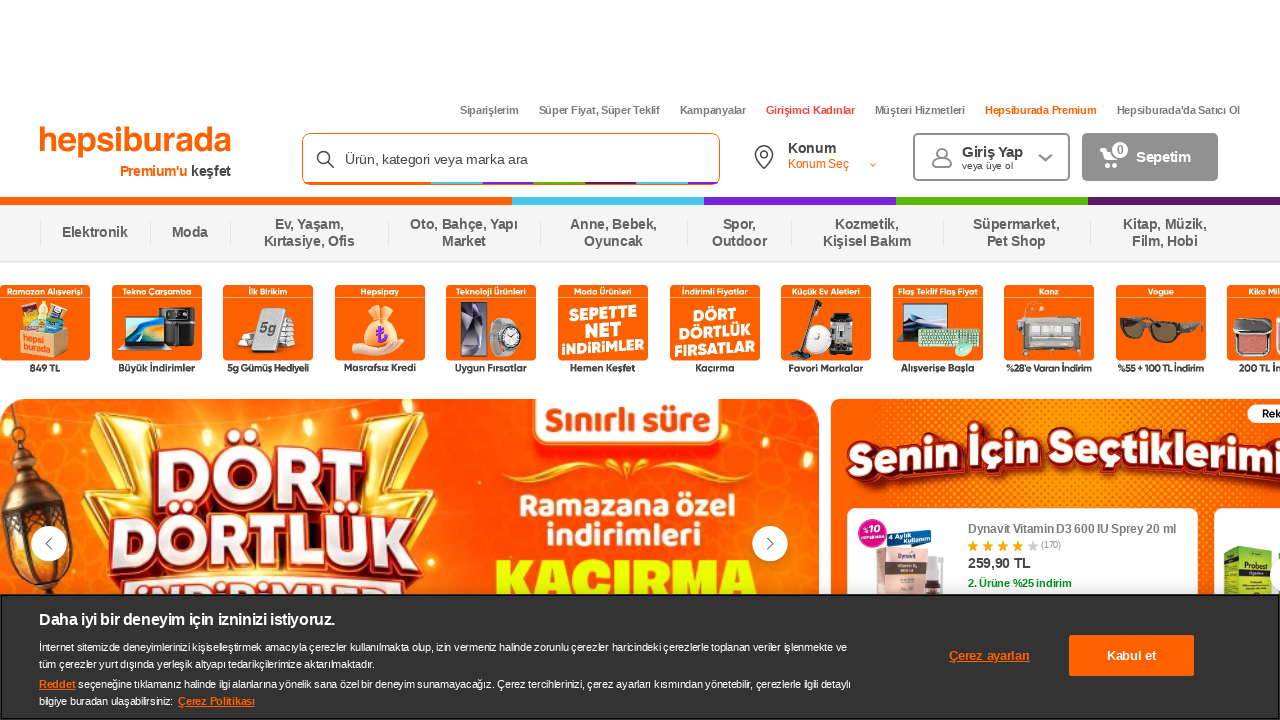